Tests clicking on user3's "View profile" link after hovering and verifies navigation

Starting URL: https://the-internet.herokuapp.com/

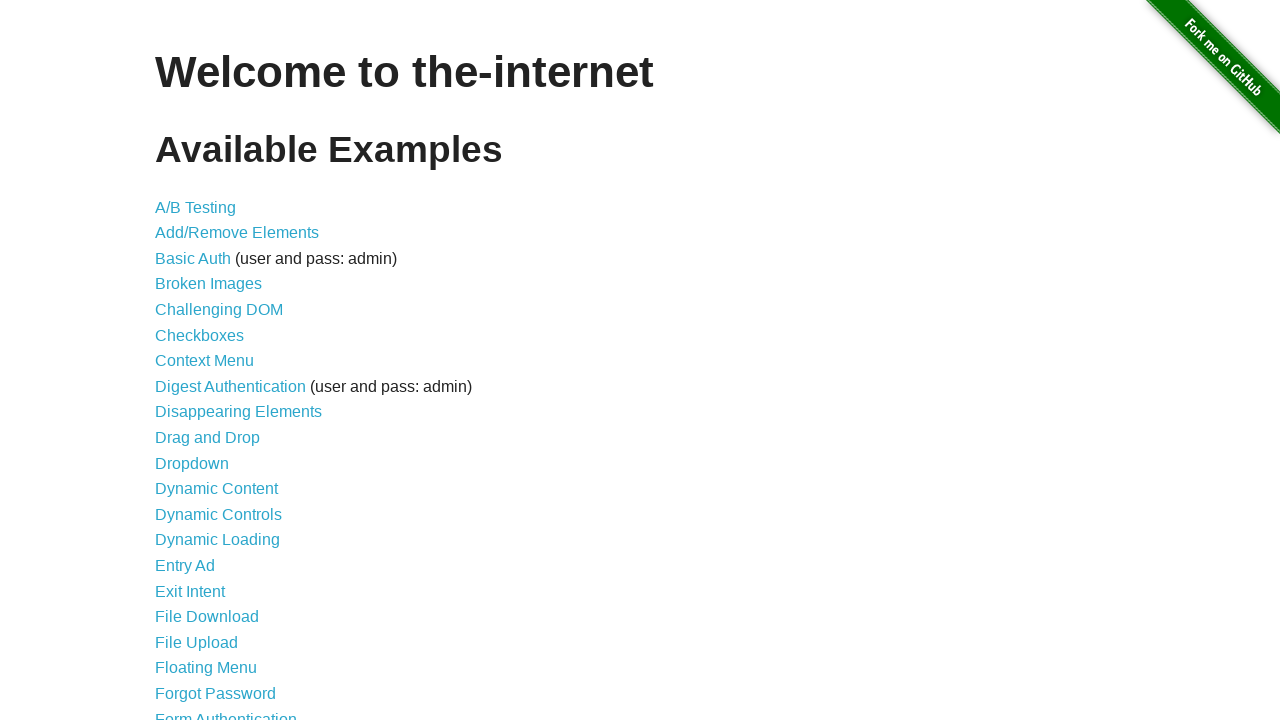

Clicked on Hovers link from main page at (180, 360) on a[href='/hovers']
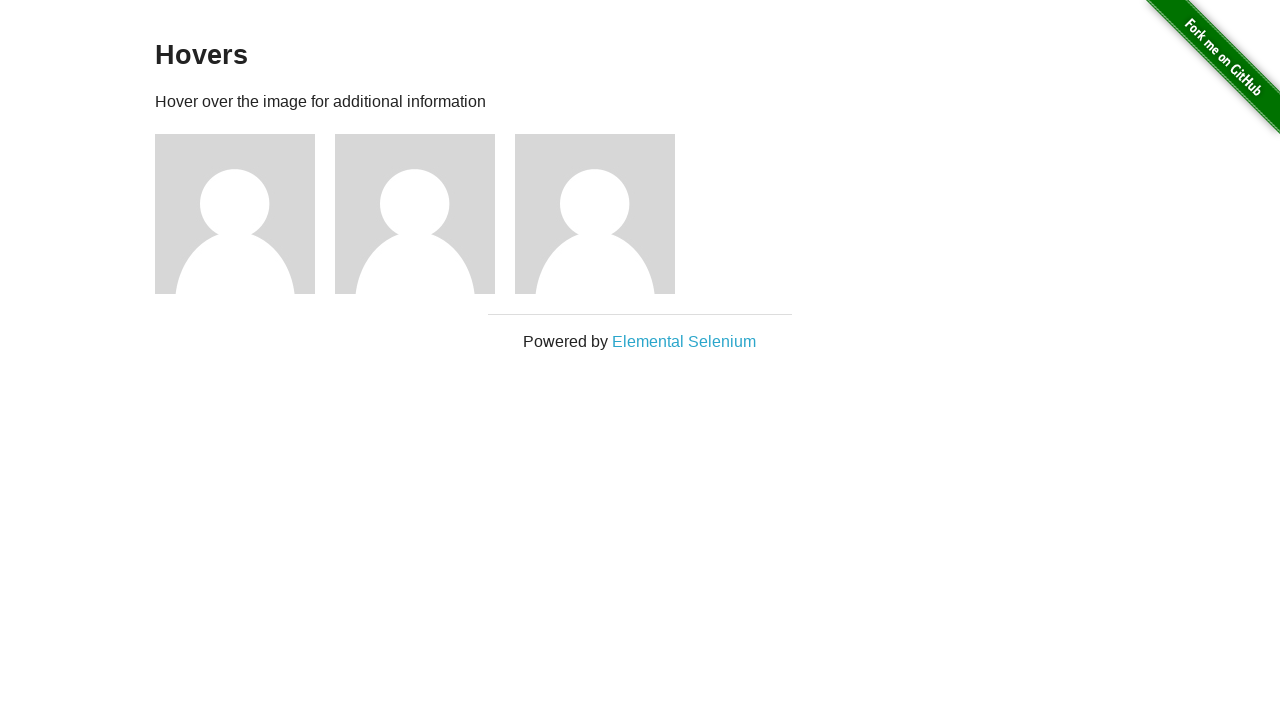

Hovers page loaded with figures visible
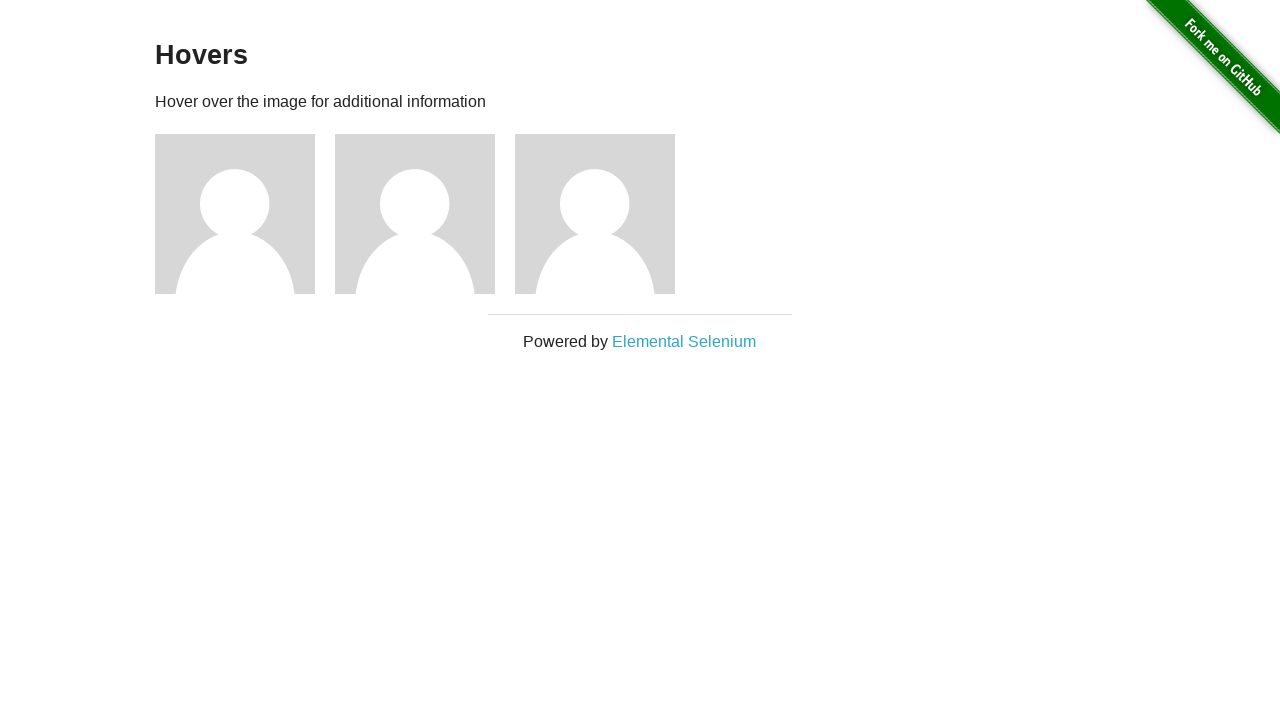

Hovered over user3's image (5th figure) at (605, 214) on .figure:nth-child(5)
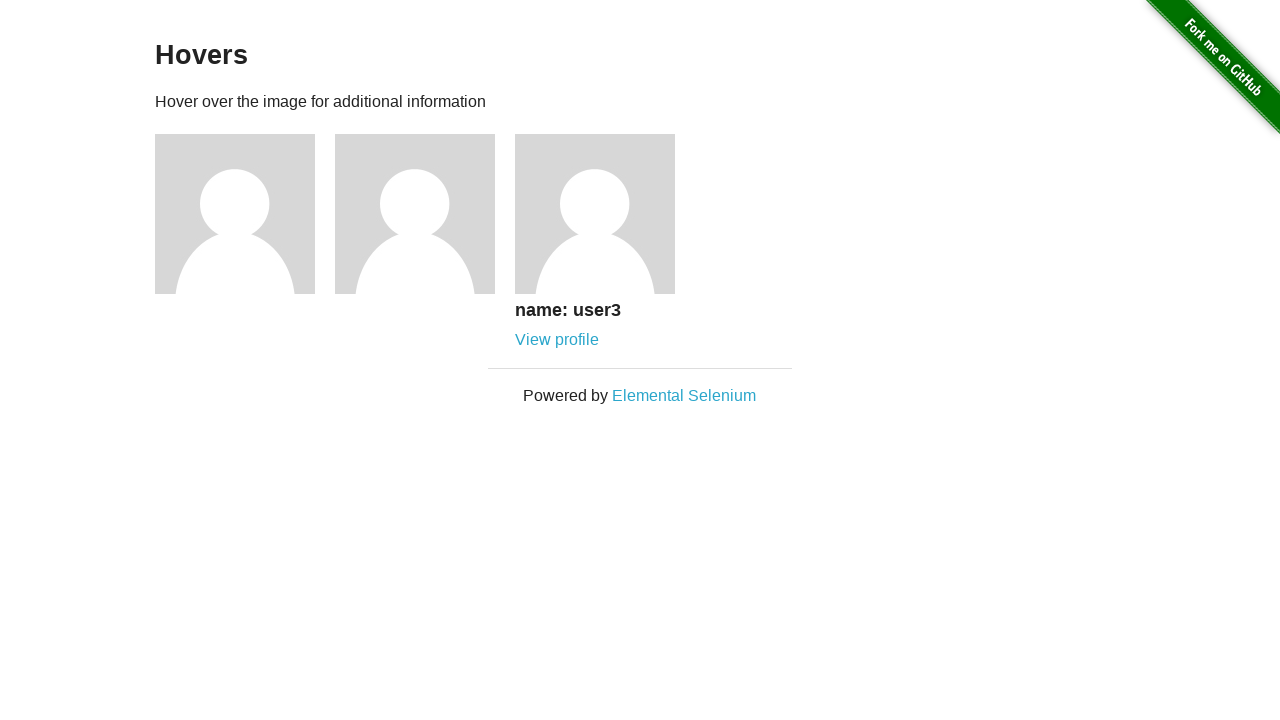

Clicked on View profile link for user3 at (557, 340) on .figure:nth-child(5) a[href='/users/3']
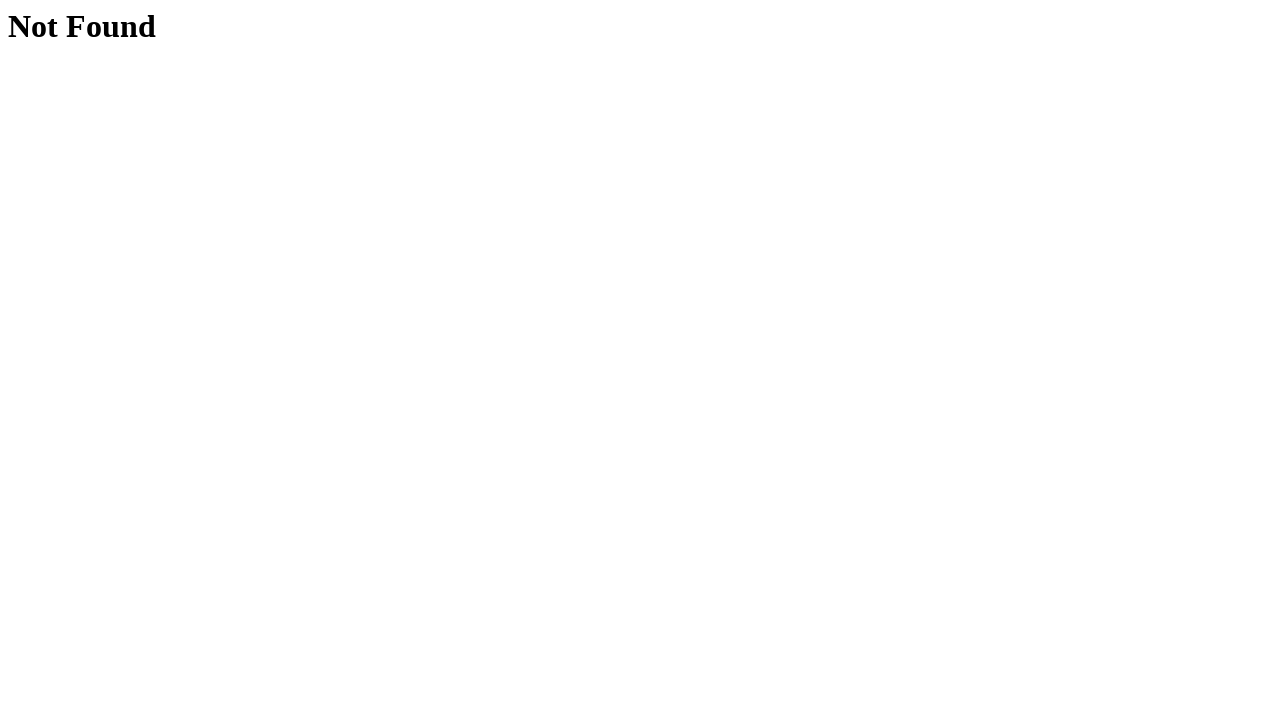

User3's profile page loaded successfully
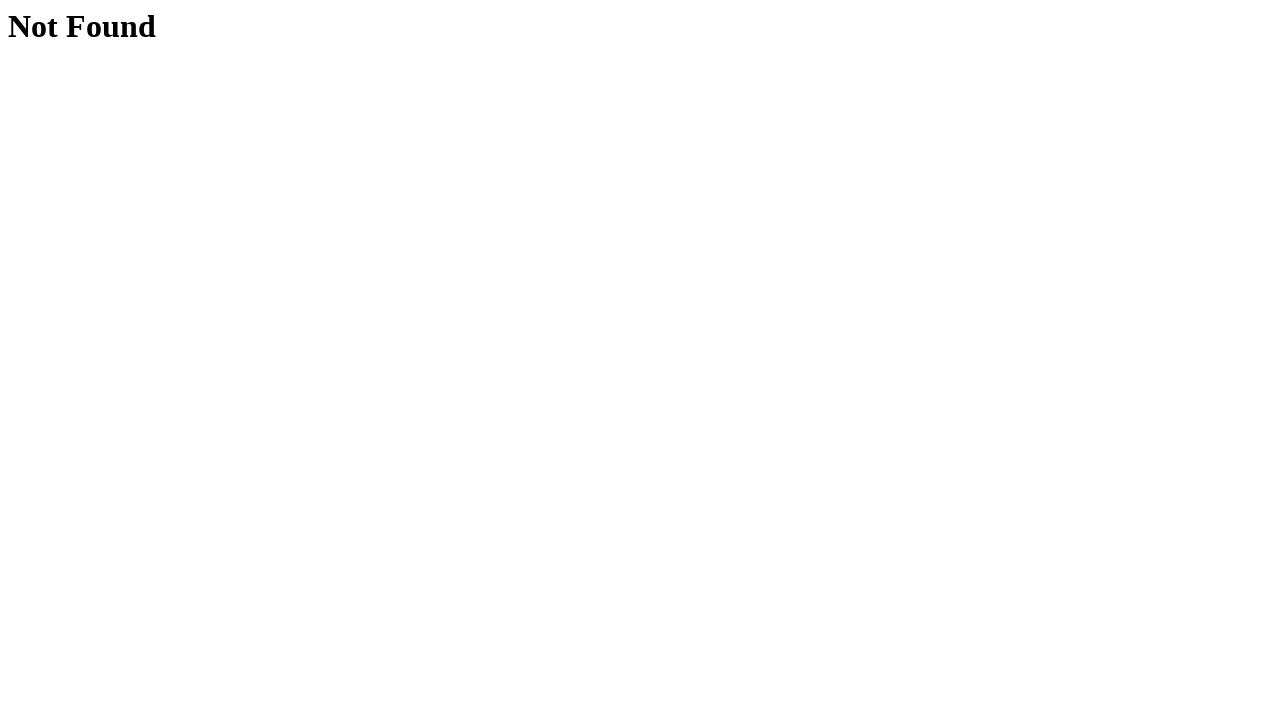

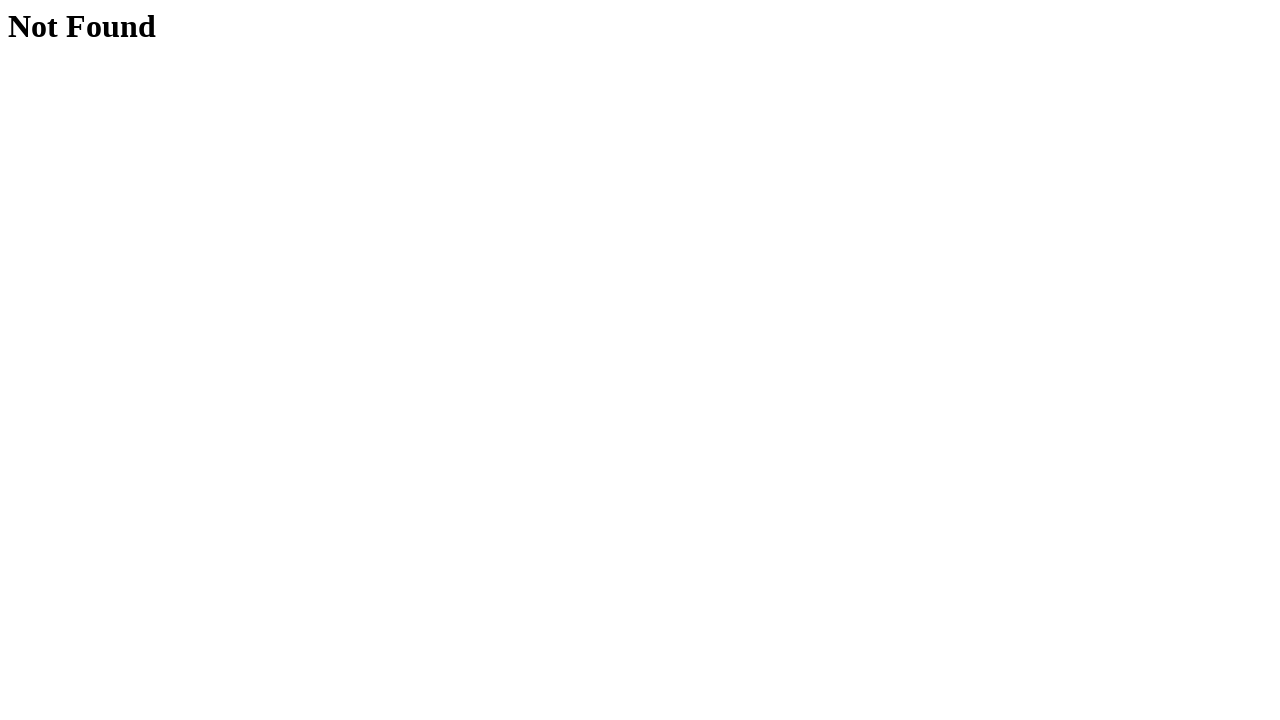